Navigates to GitHub and verifies the page title contains "GitHub"

Starting URL: https://github.com

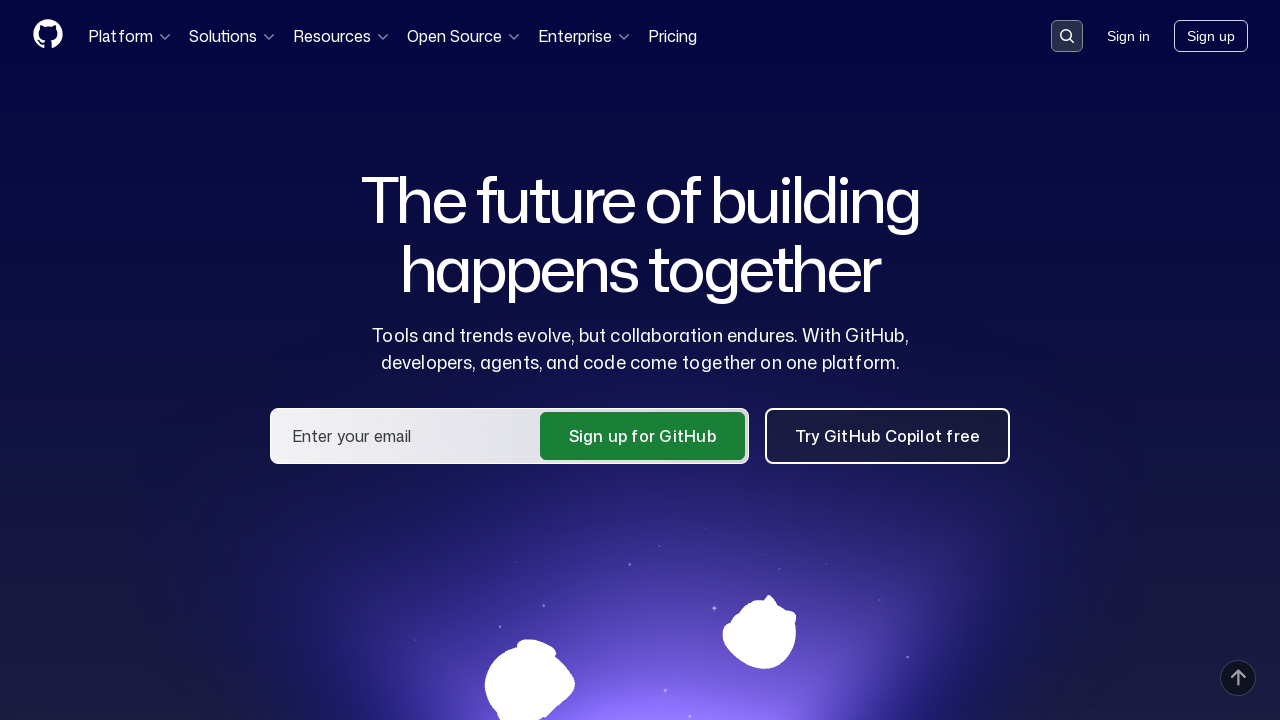

Navigated to https://github.com
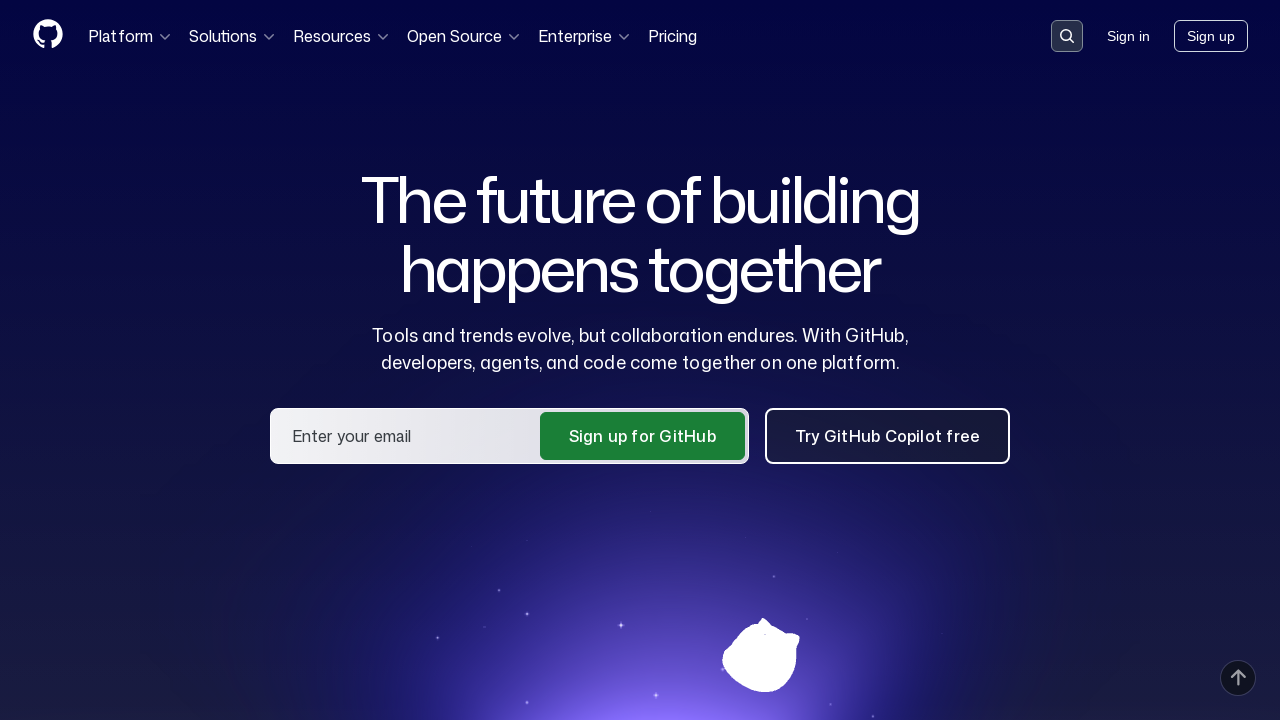

Verified page title contains 'GitHub'
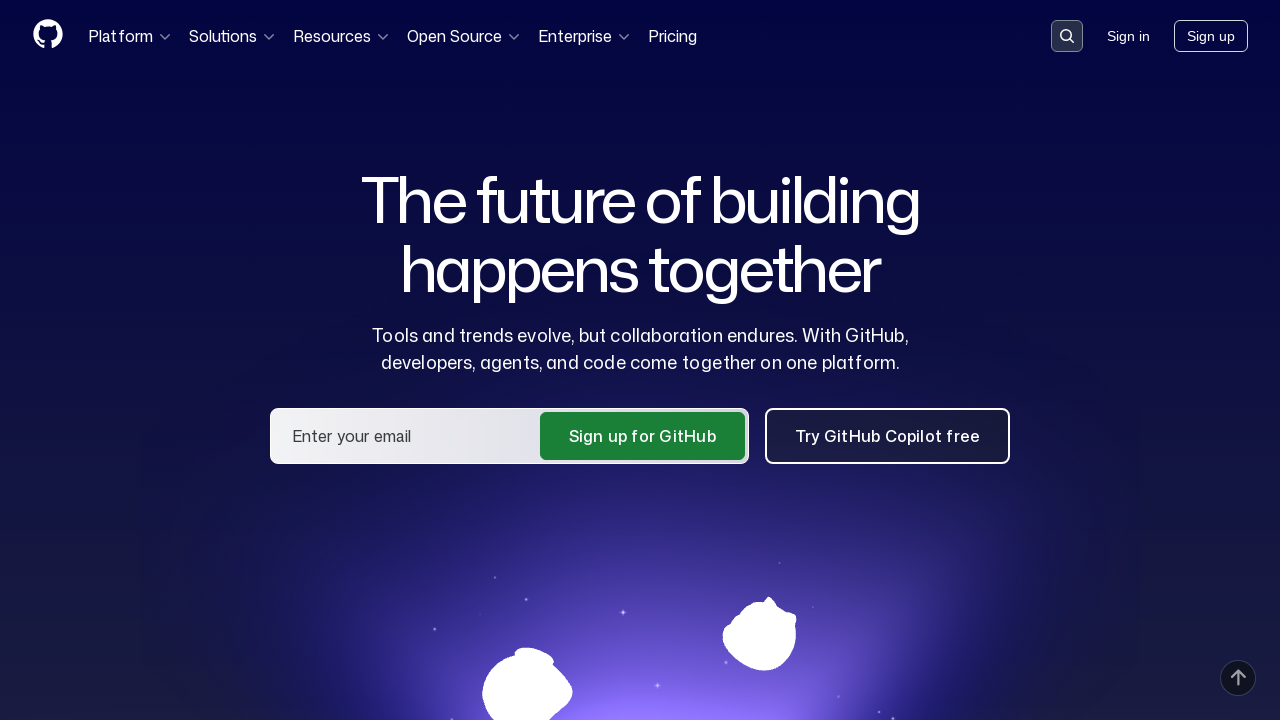

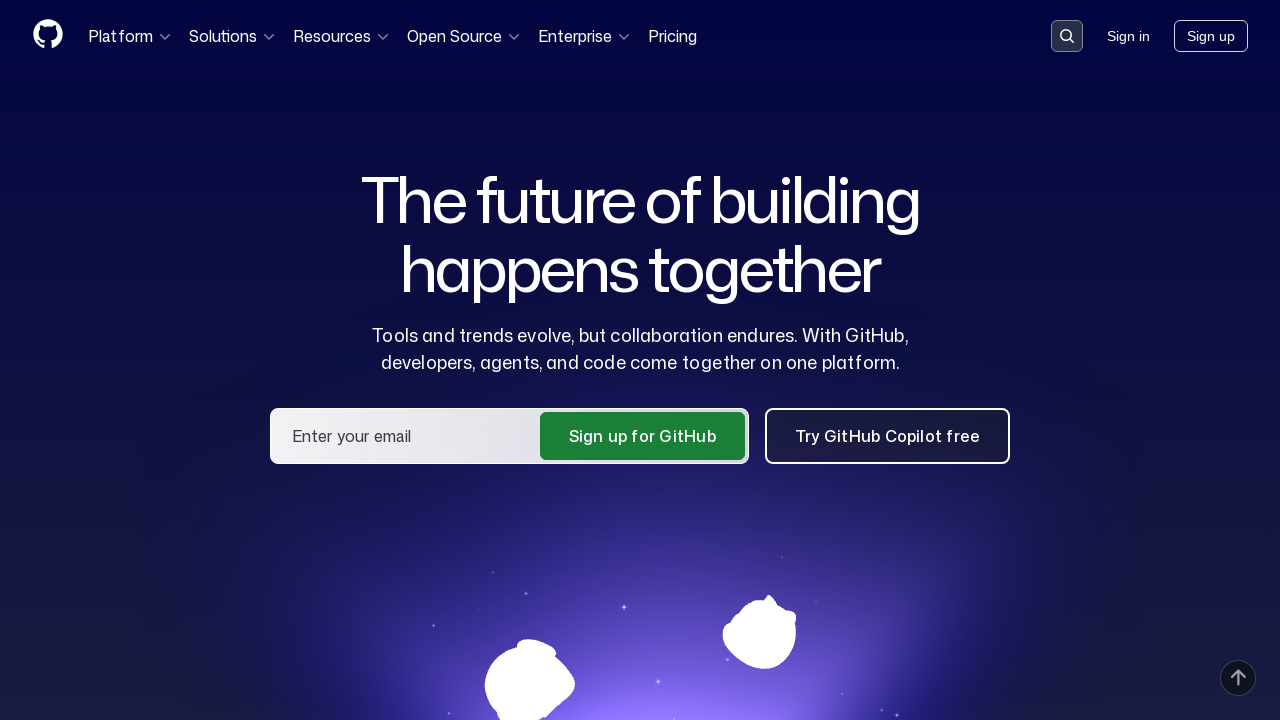